Navigates to ExtentReports documentation page and performs scroll operations - scrolling to top and then to bottom of the page

Starting URL: https://www.extentreports.com/docs/versions/5/java/index.html

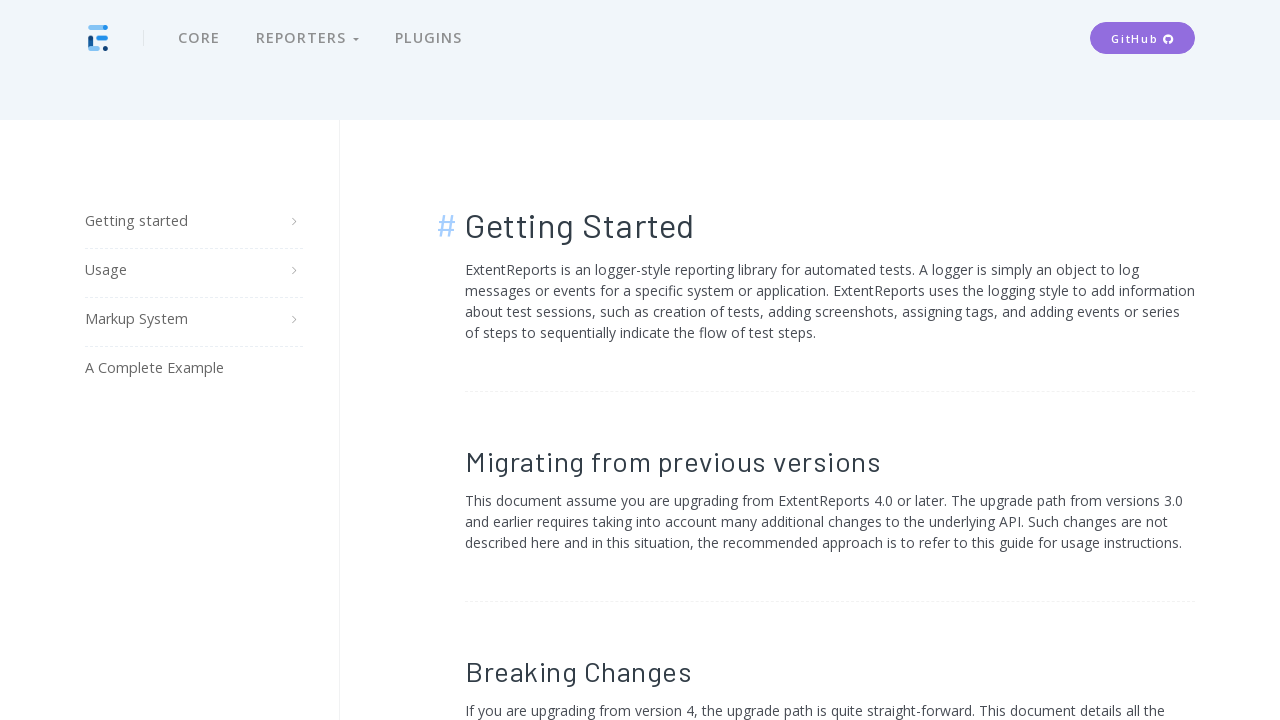

Navigated to ExtentReports documentation page
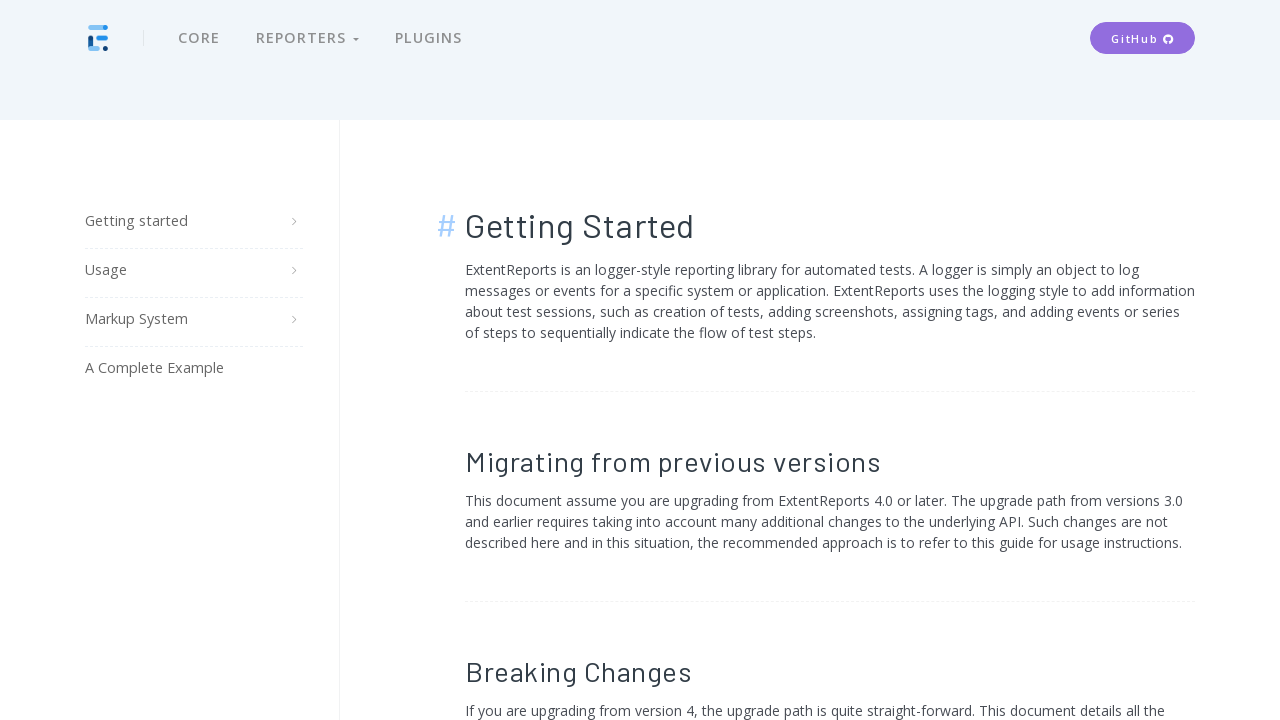

Scrolled to top of page
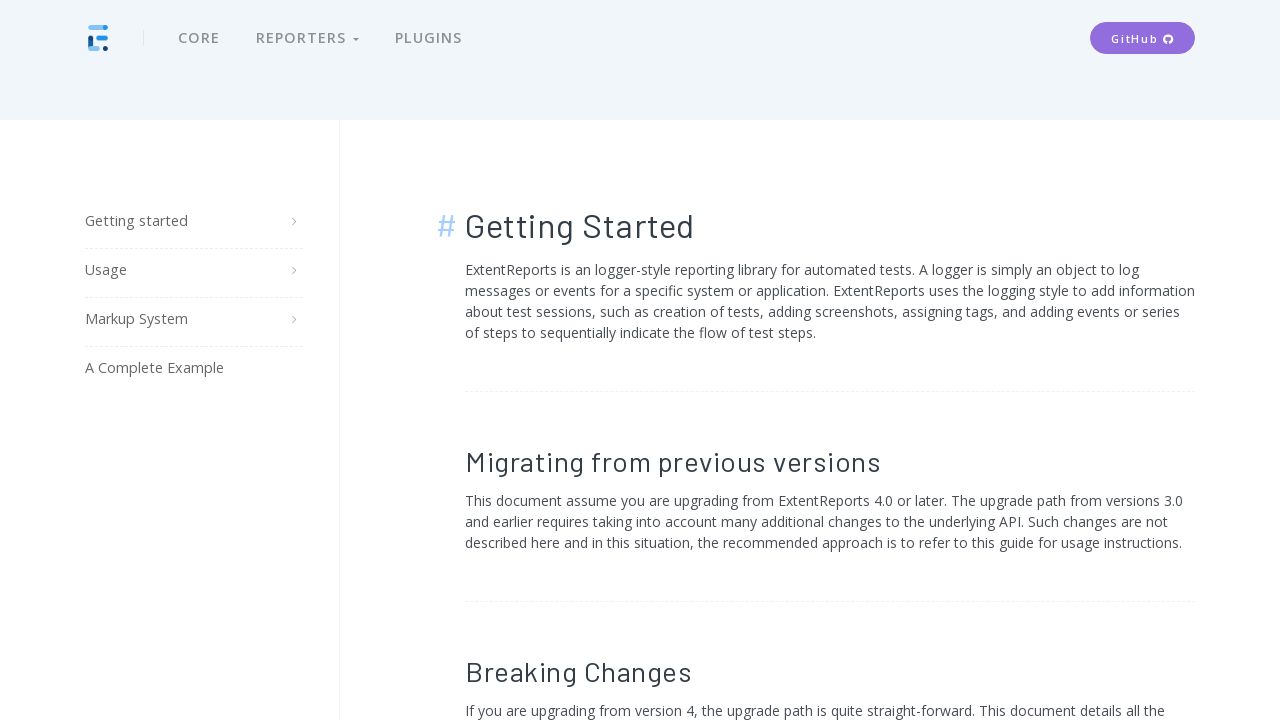

Scrolled to bottom of page
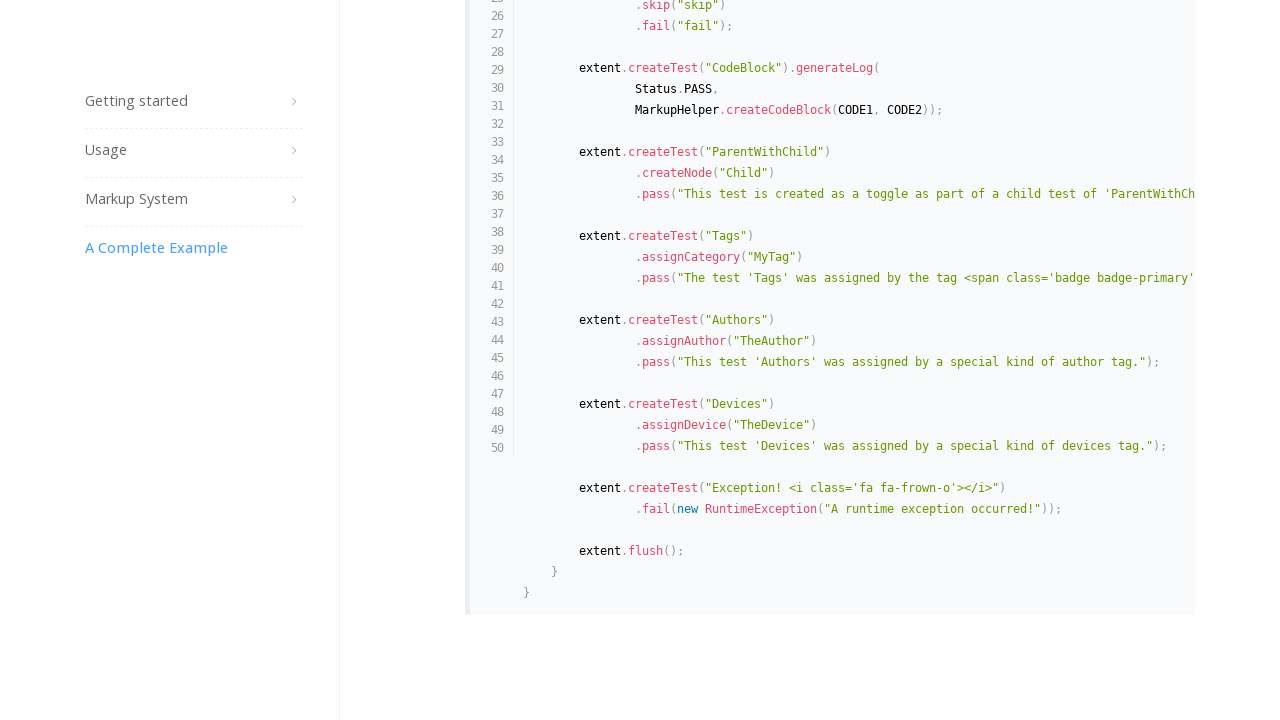

Waited 500ms for scroll animation to complete
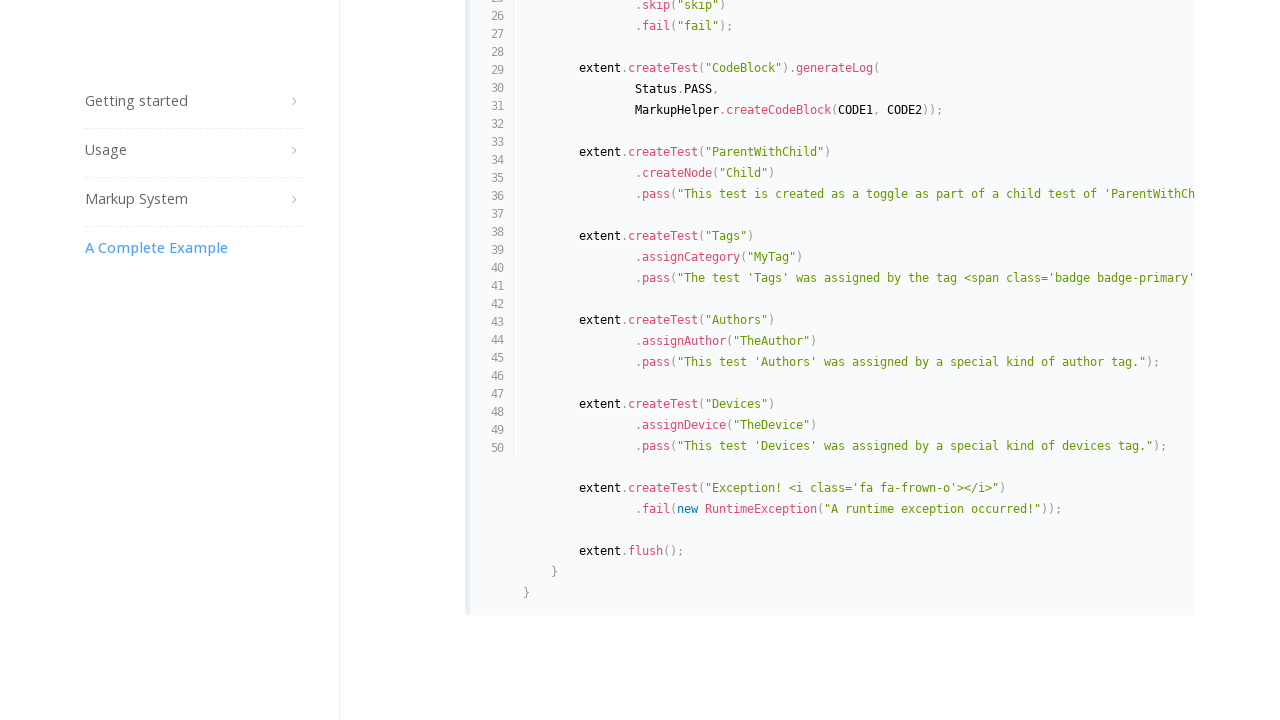

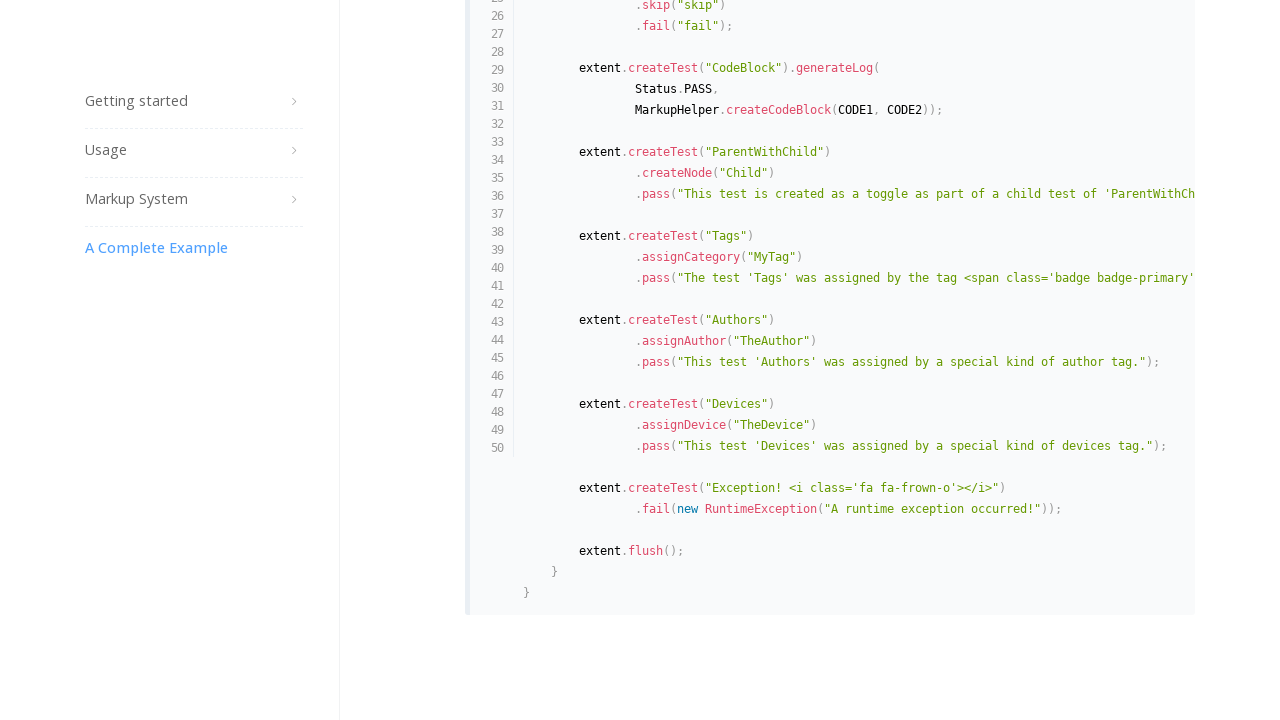